Tests a CRUD application form by filling in a task name field and a task content textarea field with test data.

Starting URL: https://marcin-dolecki.github.io/

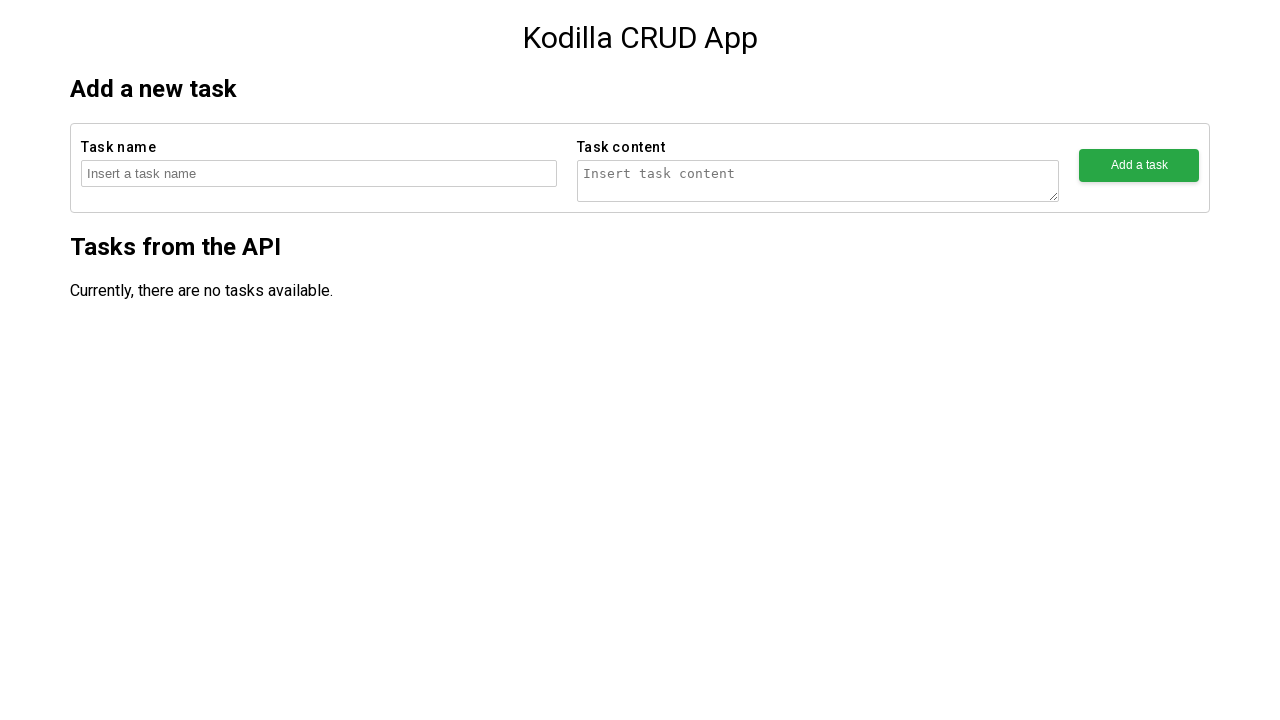

Filled task name field with 'New robotic task' on xpath=//html/body/main/section/form/fieldset/input
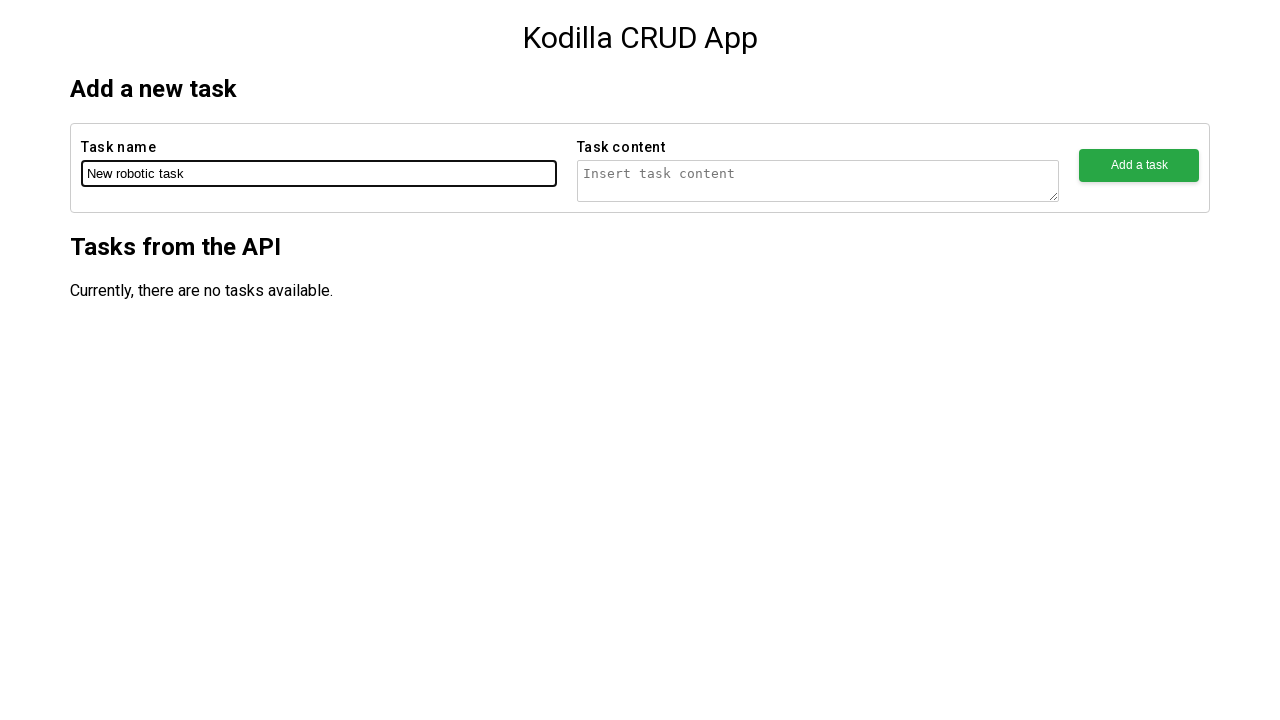

Filled task content textarea with 'The robotic content' on xpath=//html/body/main/section/form/fieldset[2]/textarea
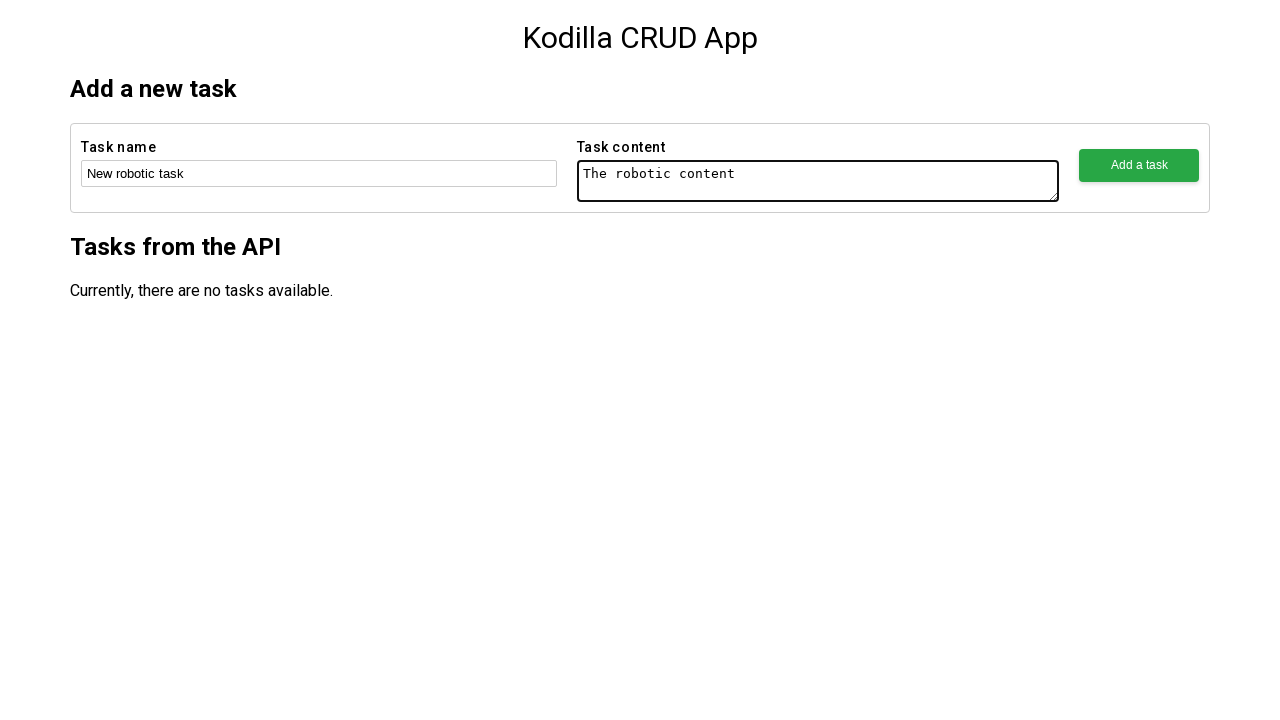

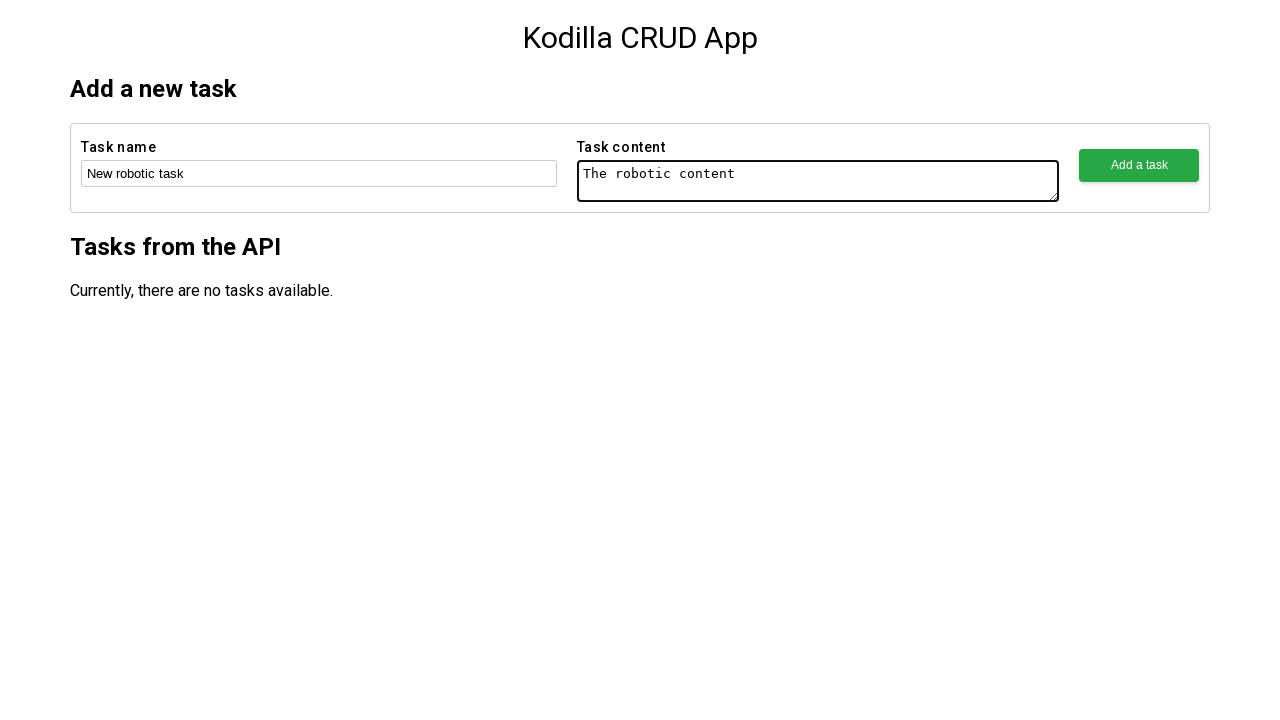